Tests checkbox functionality by expanding a section and checking all unchecked checkboxes on a W3C WAI-ARIA examples page

Starting URL: https://www.w3.org/TR/2019/NOTE-wai-aria-practices-1.1-20190814/examples/checkbox/checkbox-1/checkbox-1.html

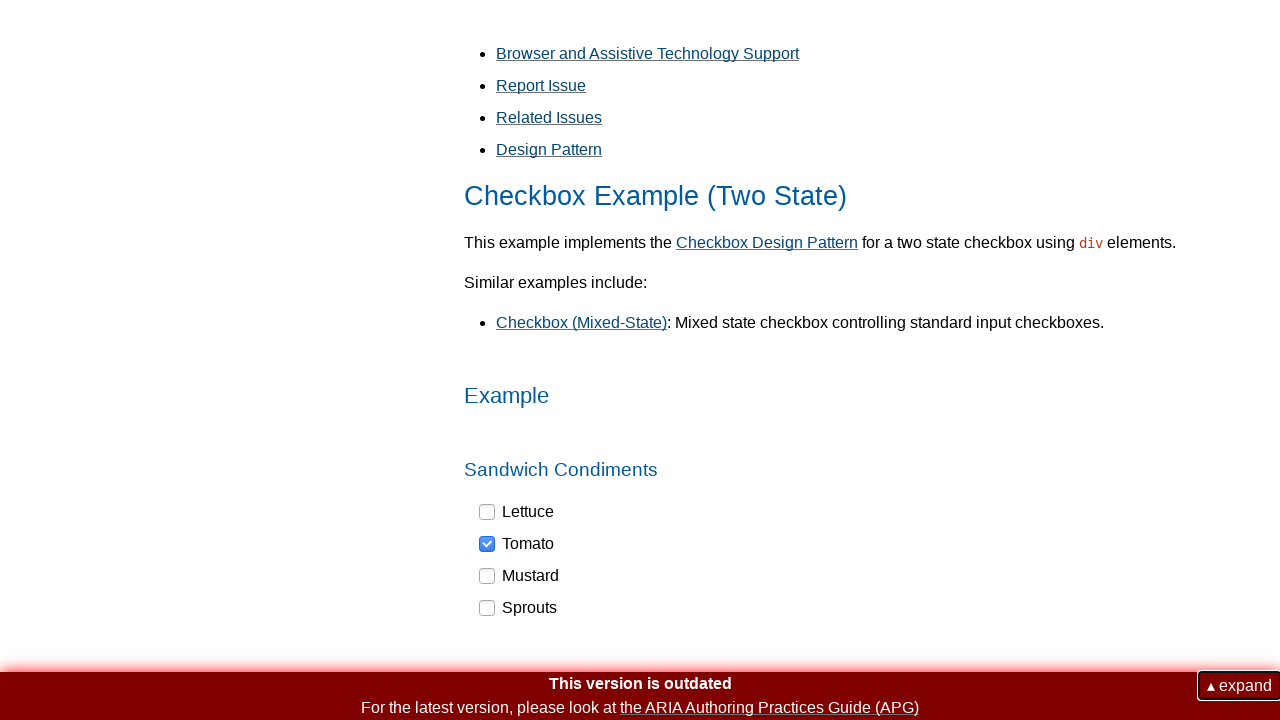

Navigated to W3C WAI-ARIA checkbox example page
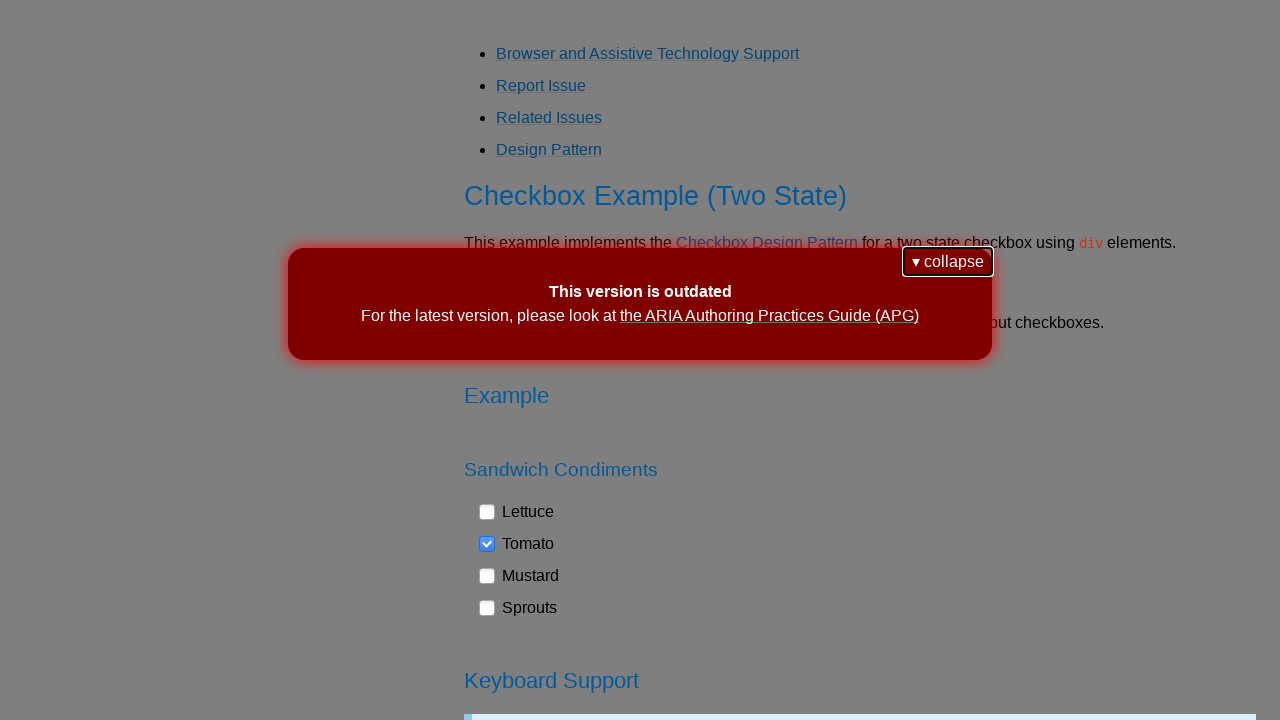

Clicked the collapse/expand button to expand section at (948, 262) on button
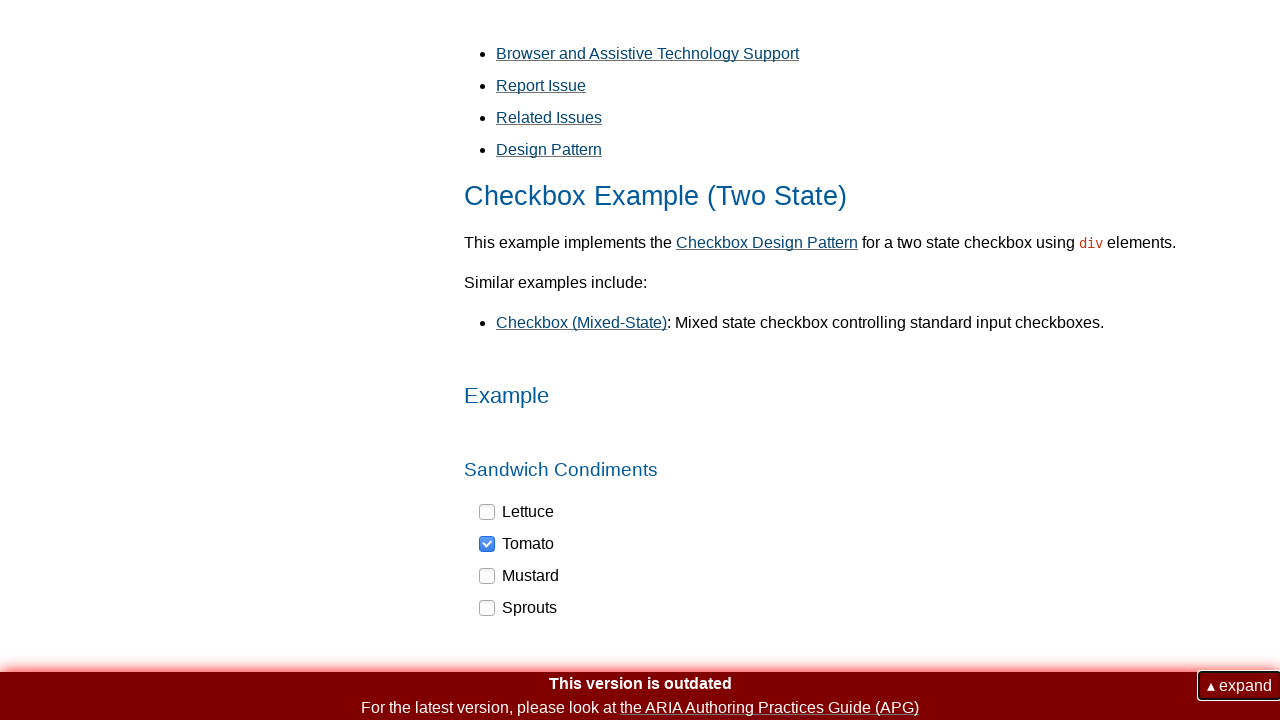

Waited for checkboxes to become visible
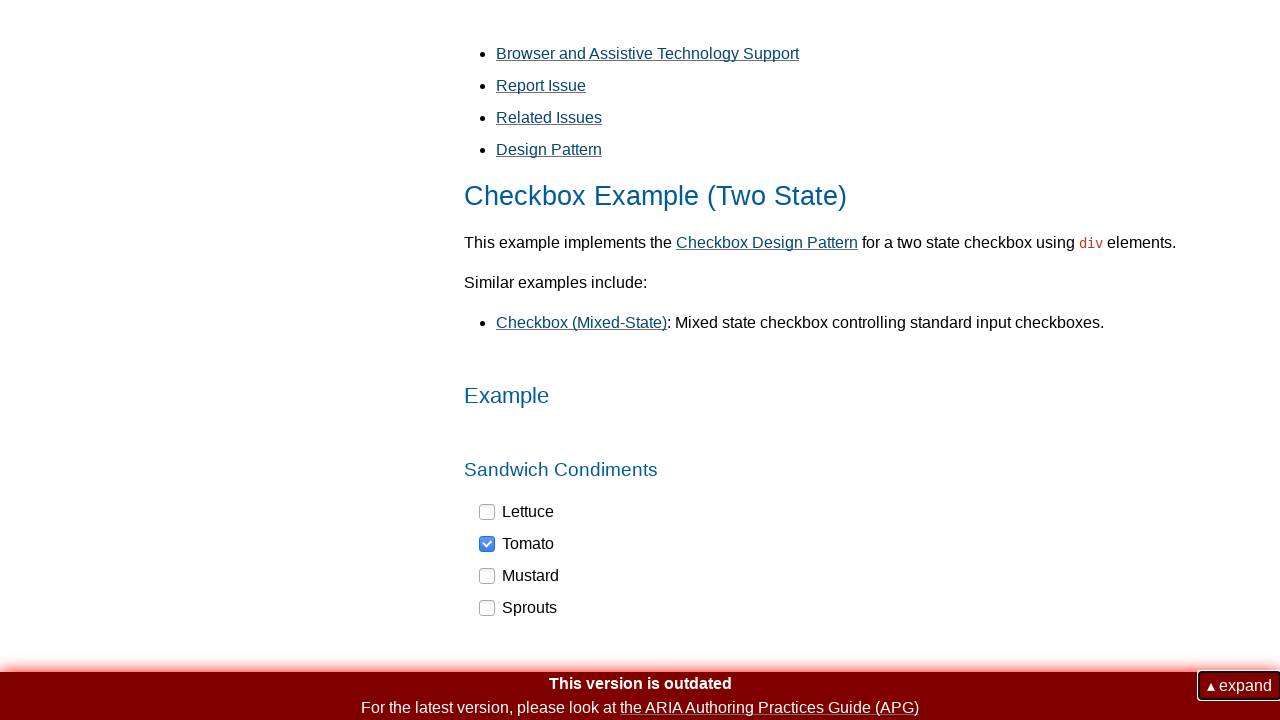

Found 4 checkboxes on the page
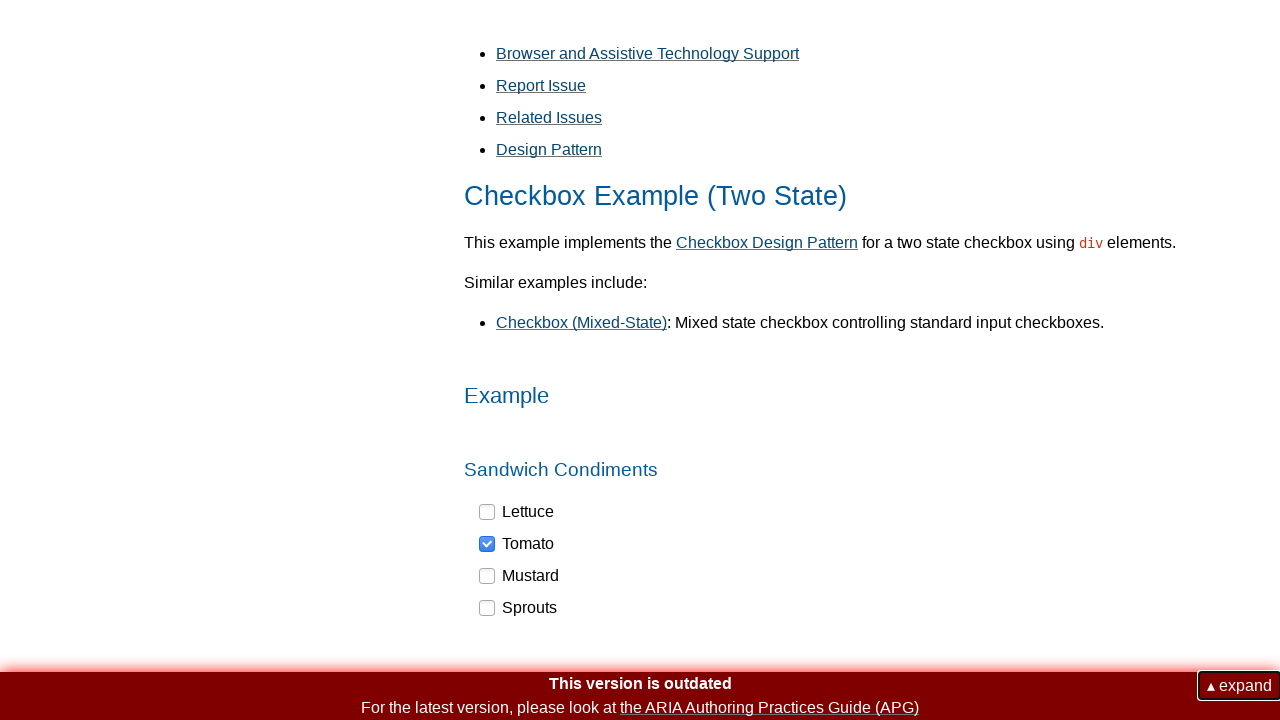

Clicked an unchecked checkbox to check it
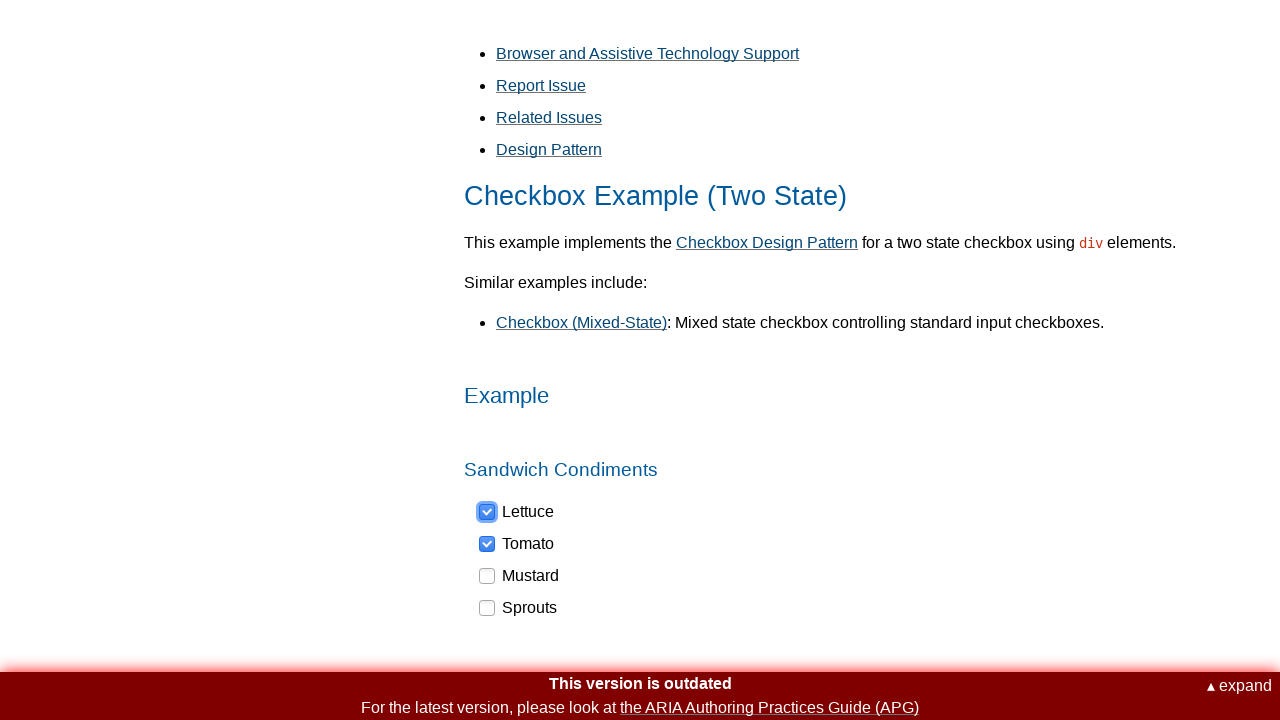

Clicked an unchecked checkbox to check it
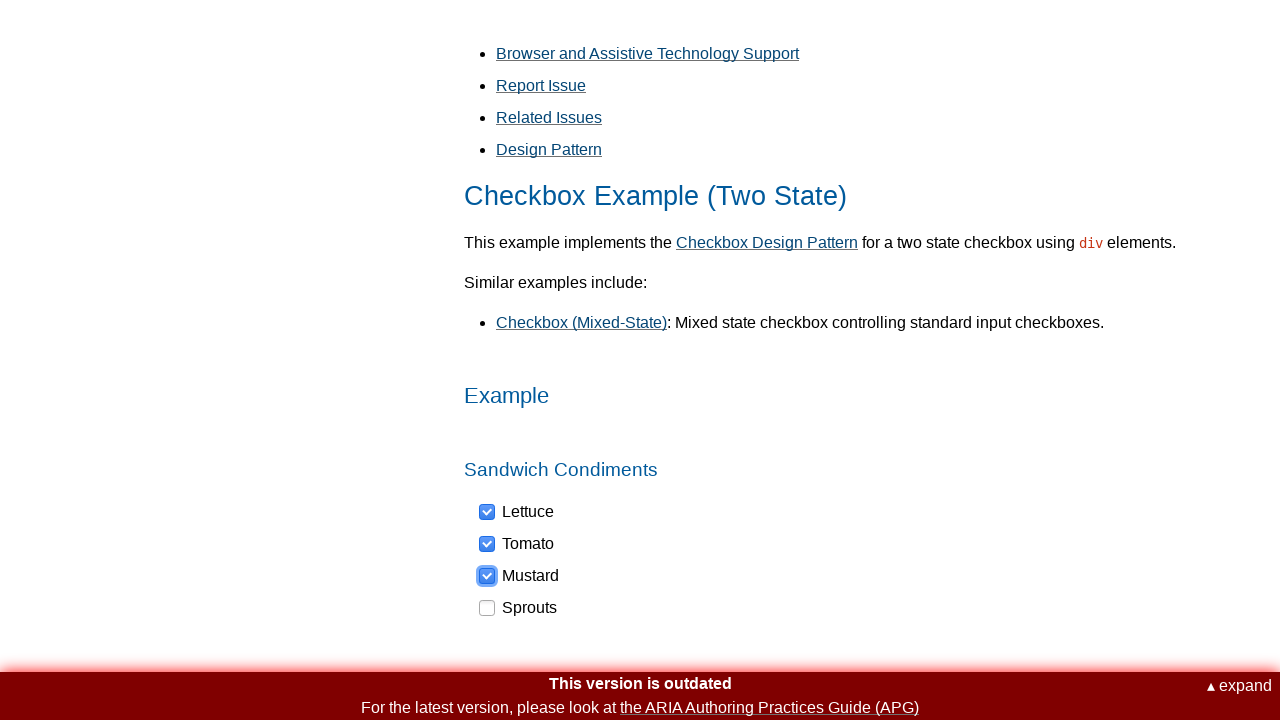

Clicked an unchecked checkbox to check it
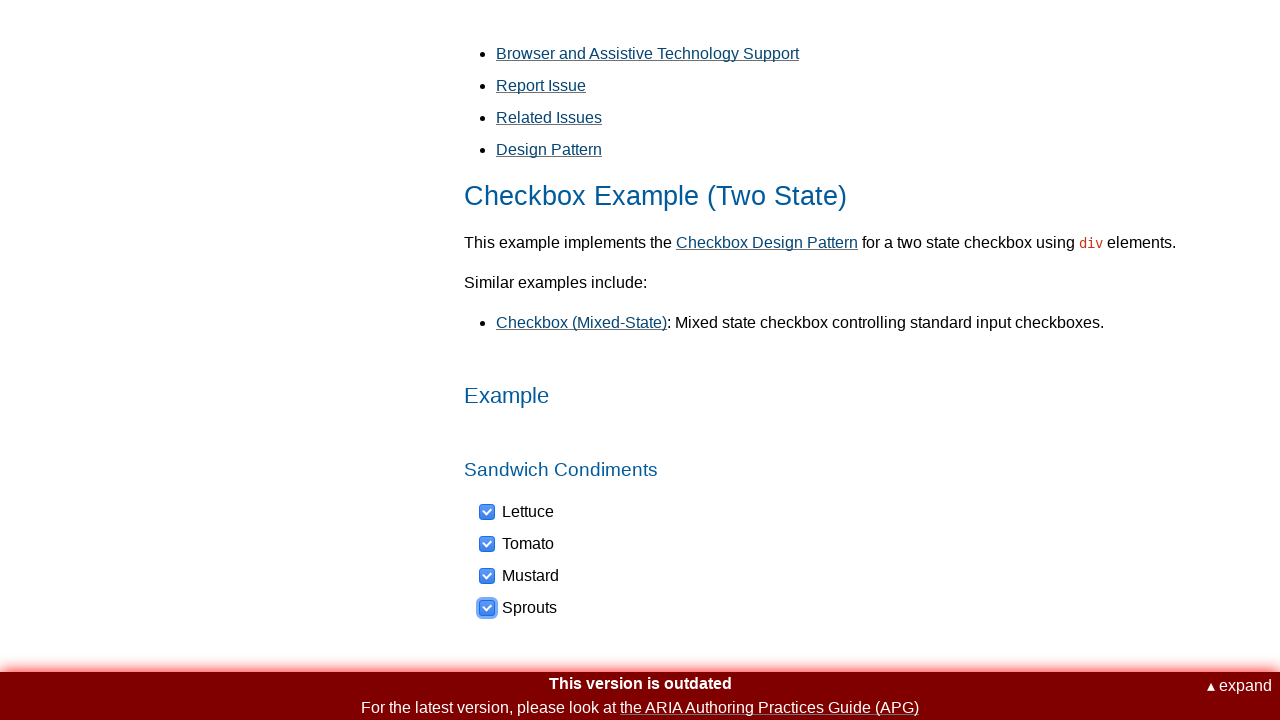

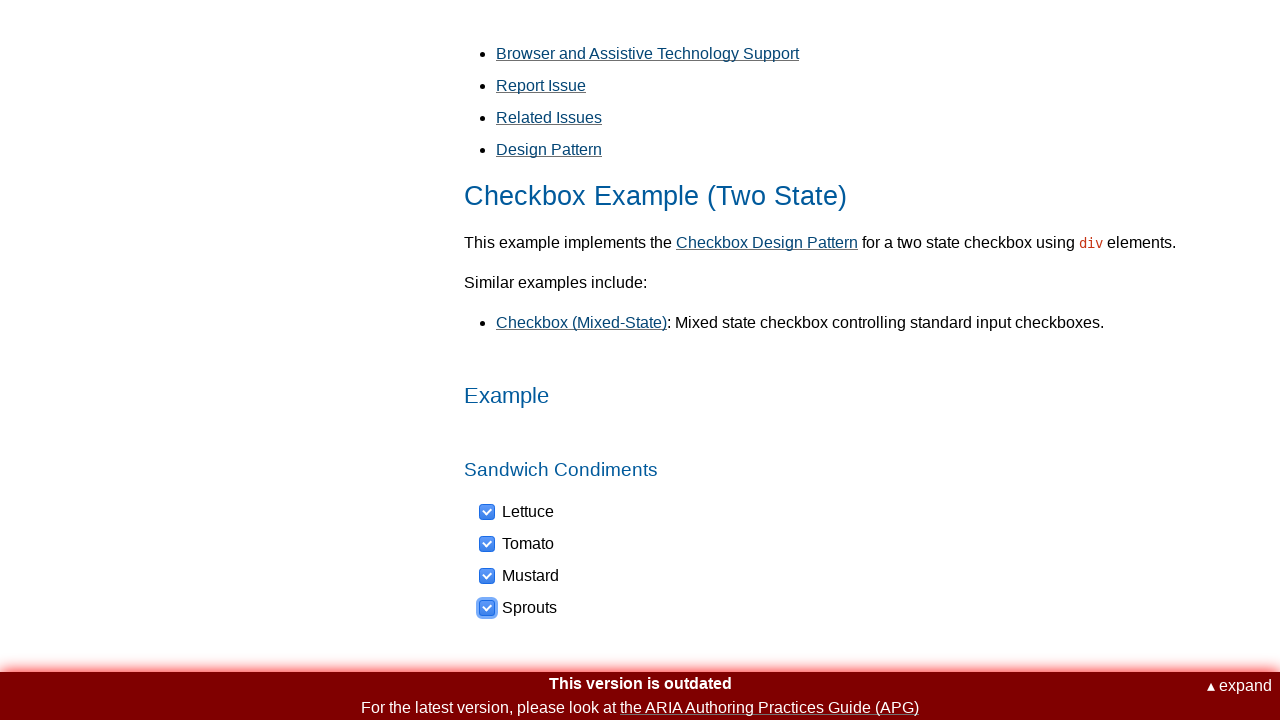